Interacts with a web table by finding an element relative to a player name link, clicking a checkbox to its left, and verifying data to its right

Starting URL: https://selectorshub.com/xpath-practice-page/

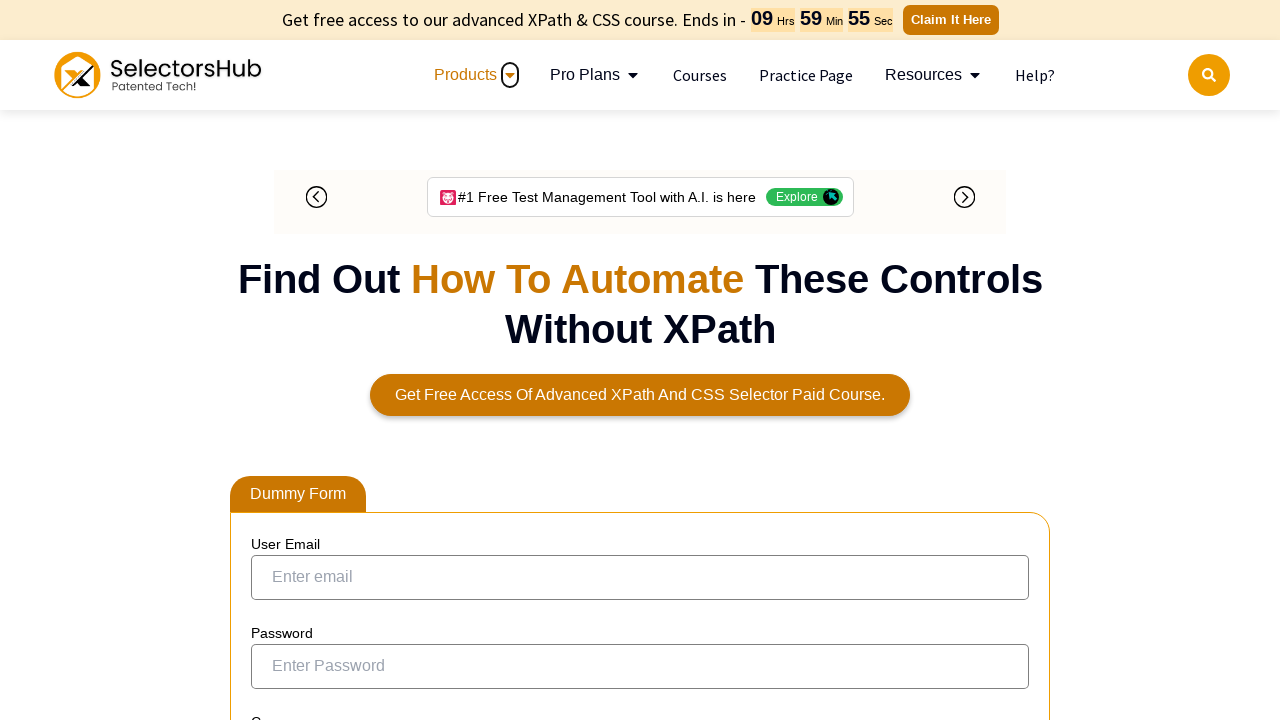

Waited for Joe.Root player link to load
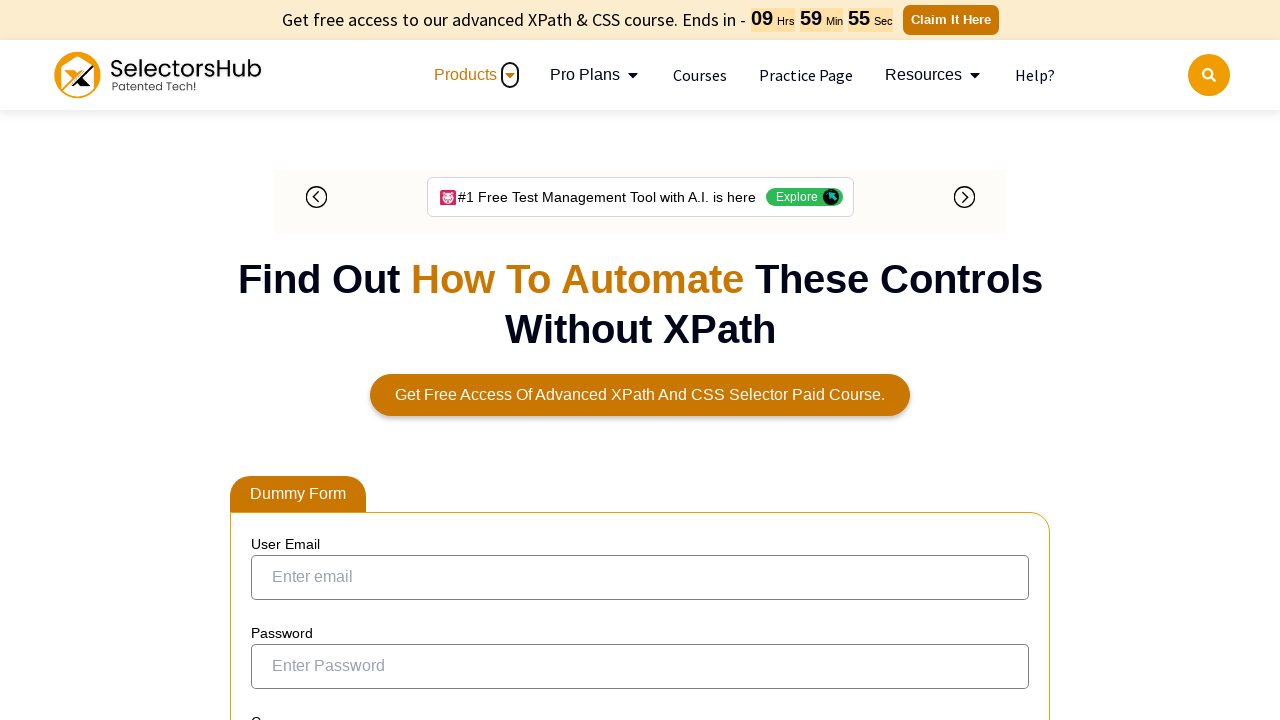

Located the table row containing Joe.Root
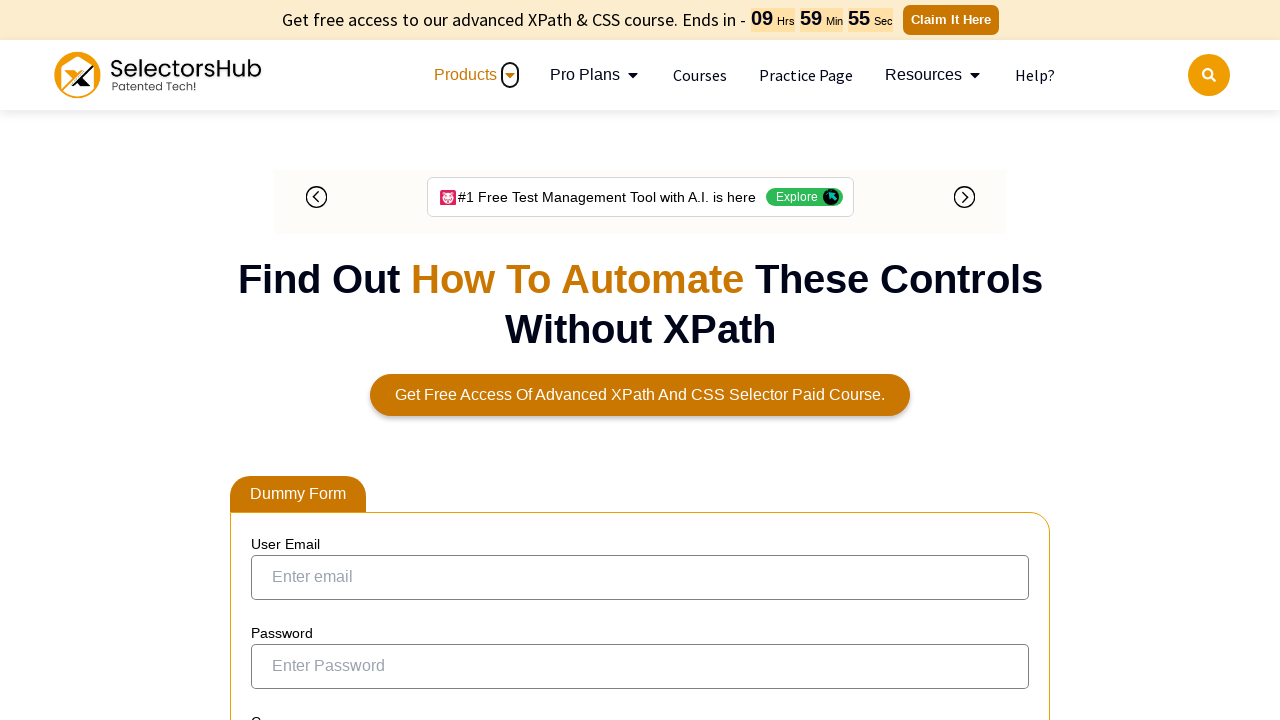

Located checkbox to the left of Joe.Root
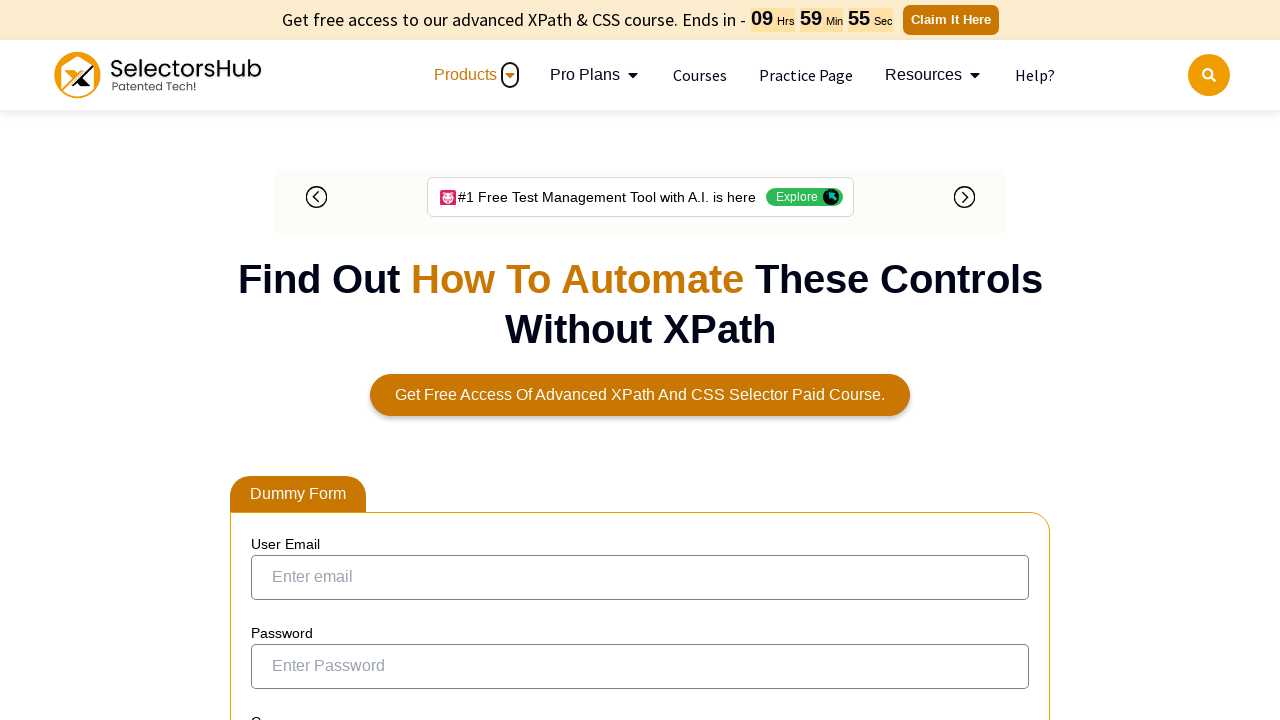

Clicked checkbox next to Joe.Root at (274, 360) on xpath=//a[text()='Joe.Root']/ancestor::tr >> nth=0 >> input[id='ohrmList_chkSele
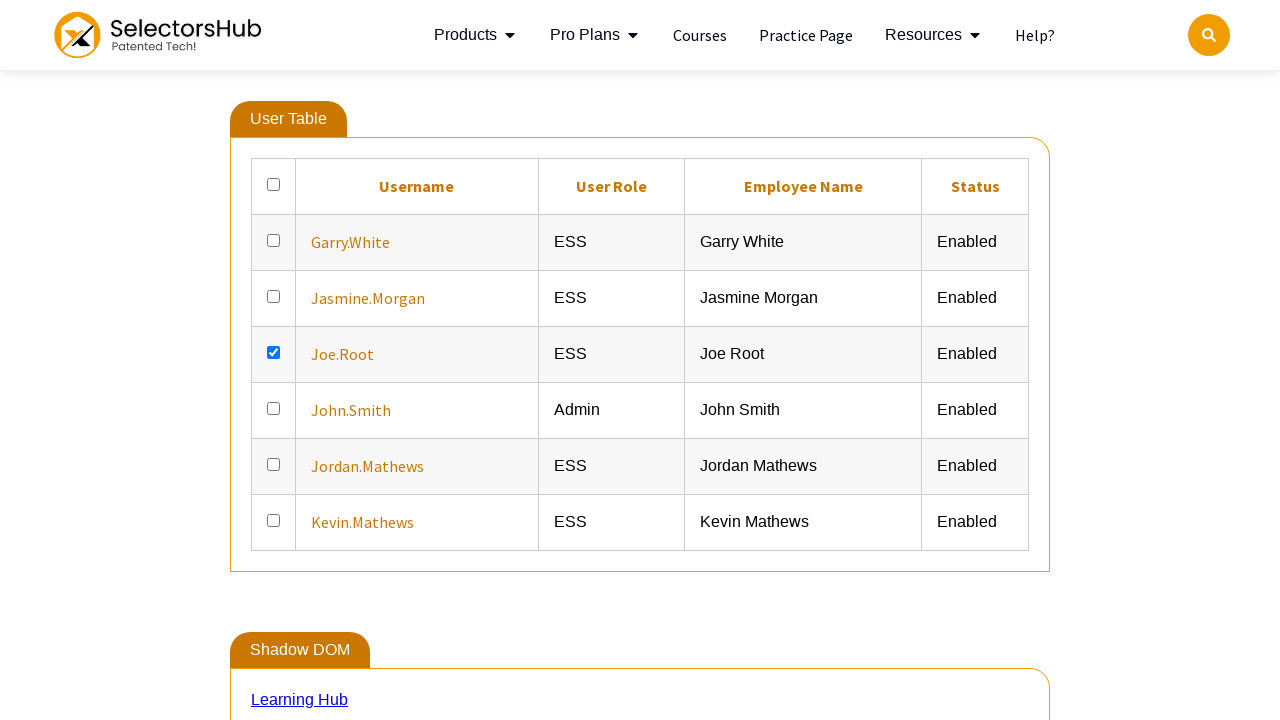

Located all table cells to the right of Joe.Root
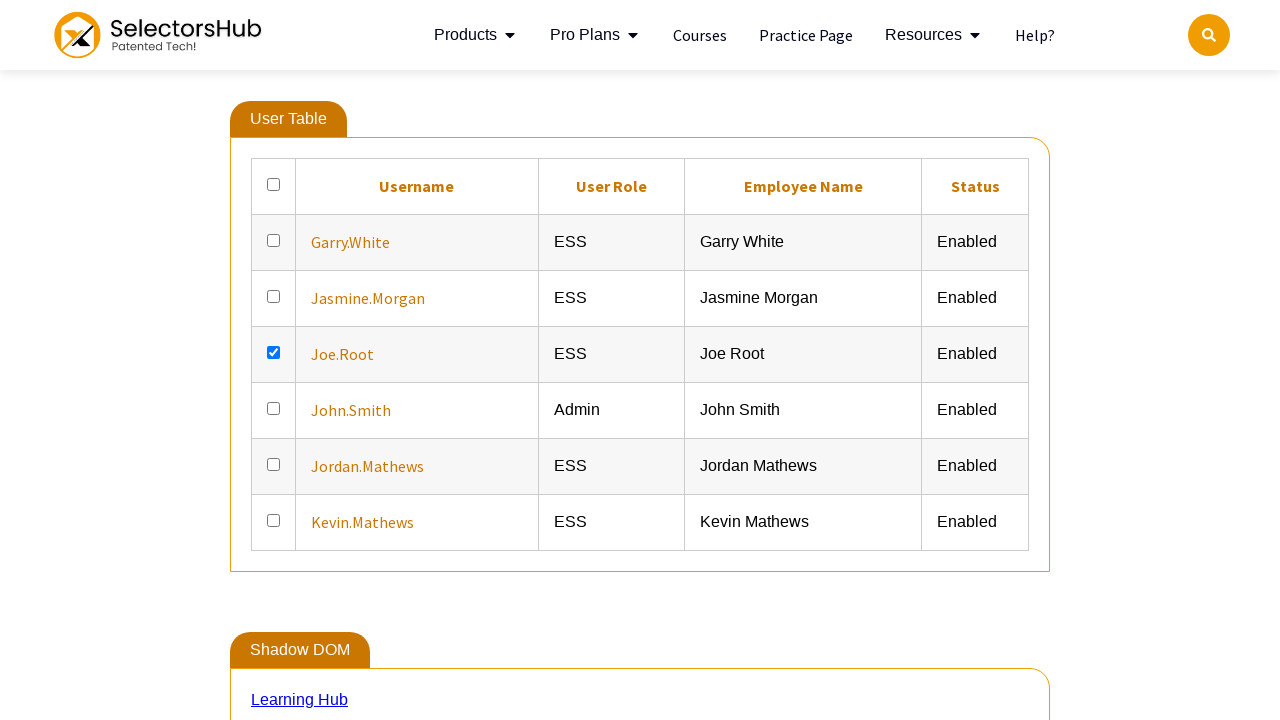

Found 3 cells to the right of Joe.Root
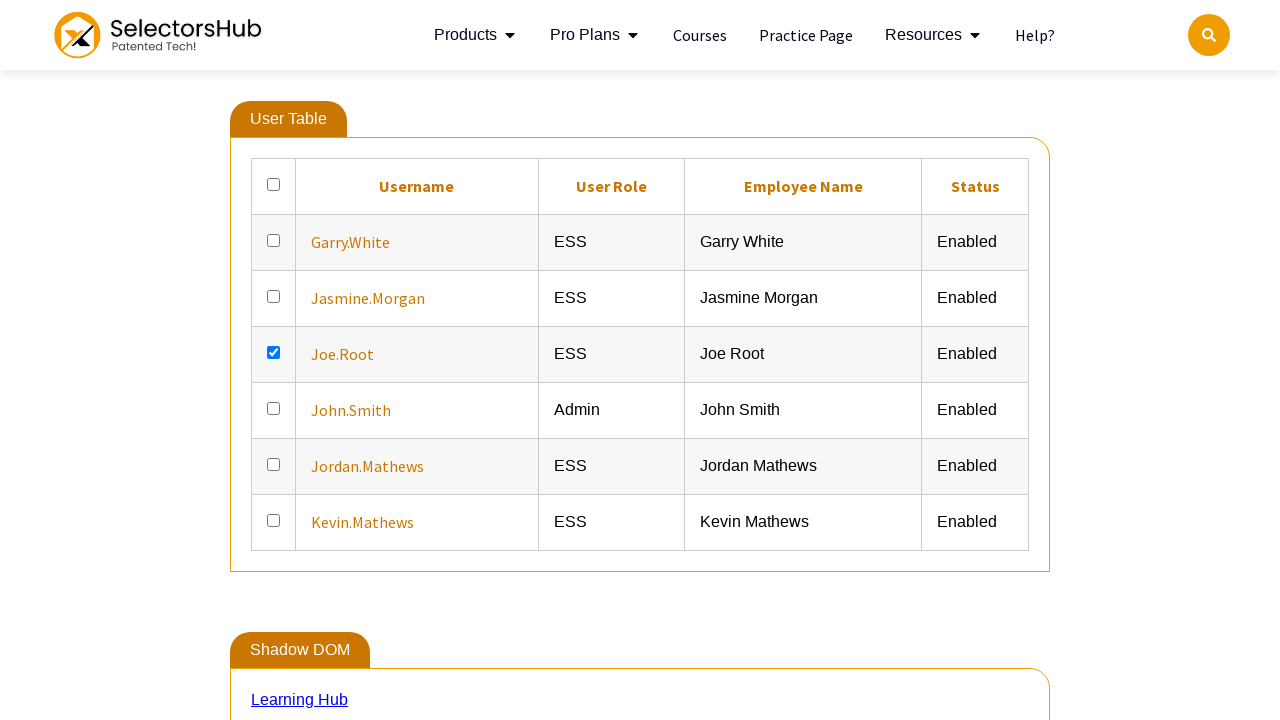

Retrieved text from cell 1: ESS
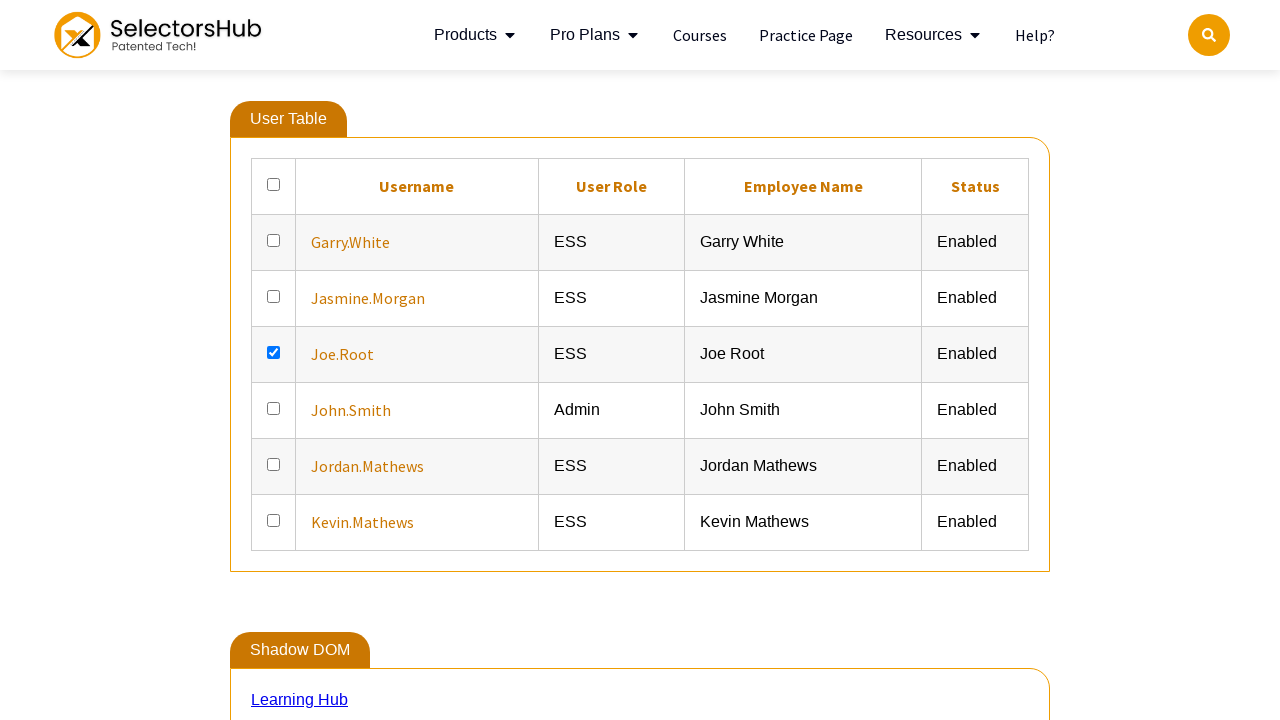

Retrieved text from cell 2: Joe Root
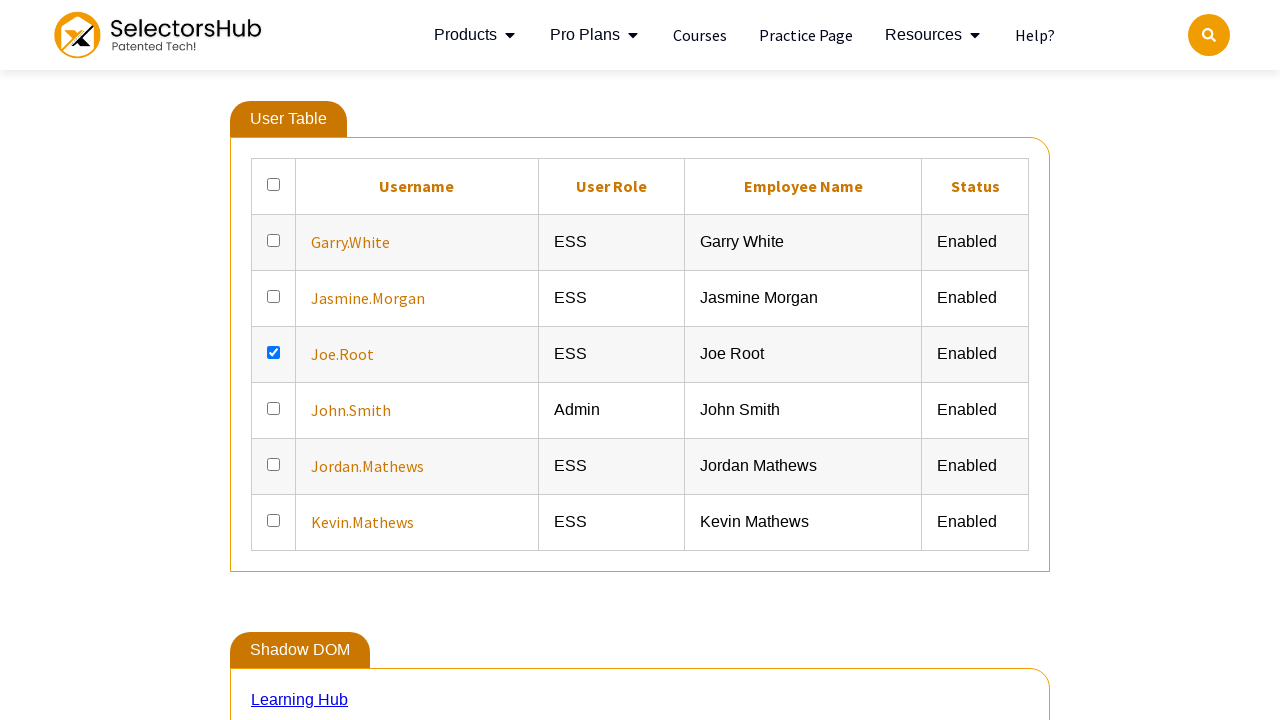

Retrieved text from cell 3: Enabled
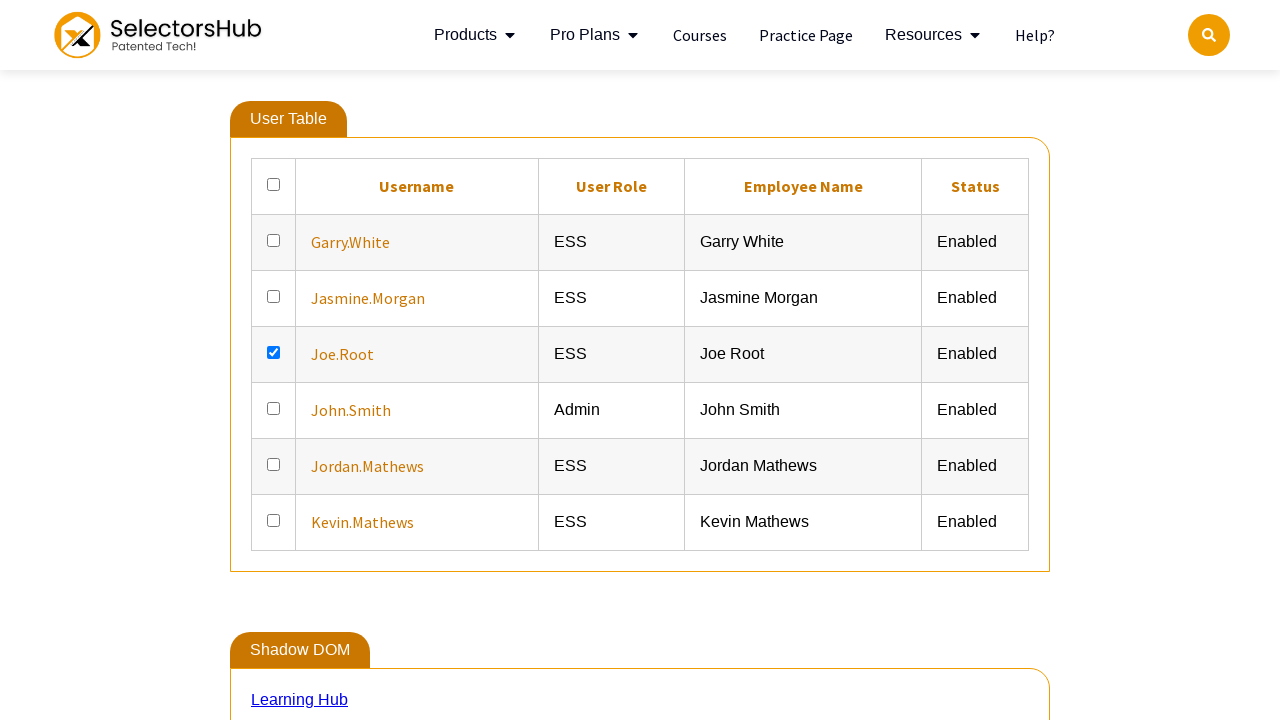

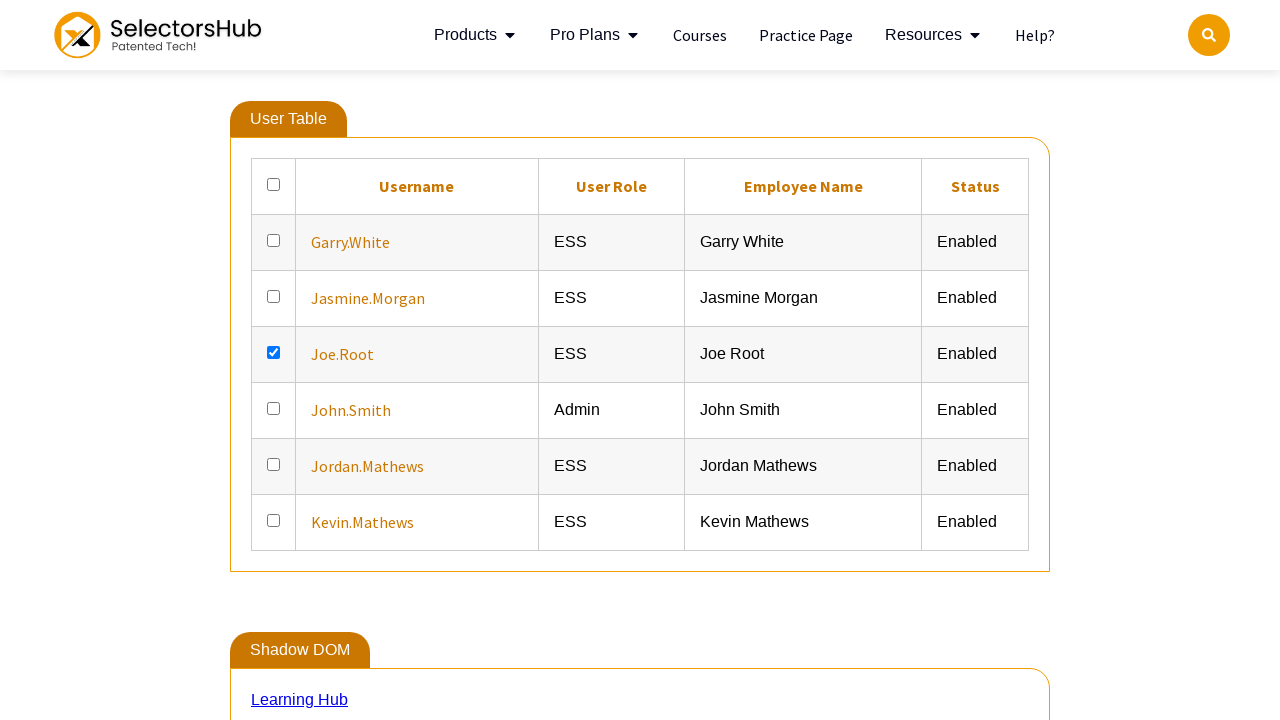